Tests navigation on jQuery website by waiting for the browser support link to be visible and then clicking it to navigate to the browser support page.

Starting URL: https://jquery.com/

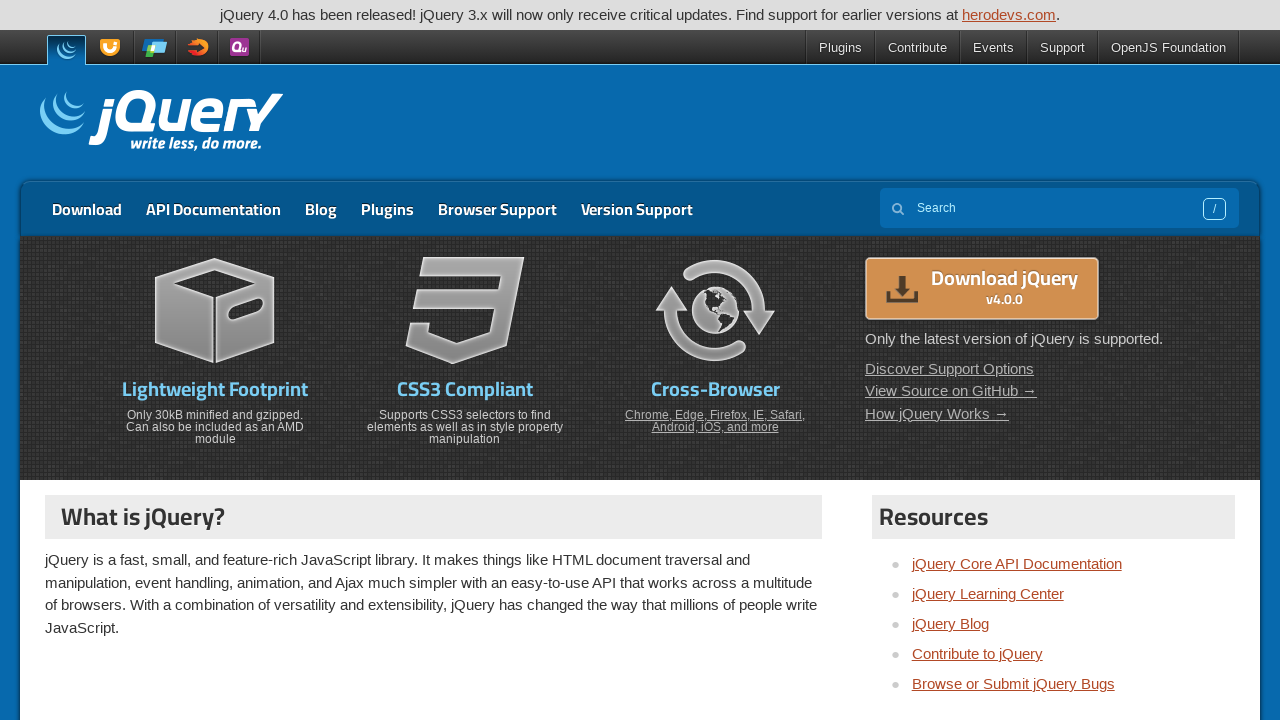

Waited for browser support link to be visible
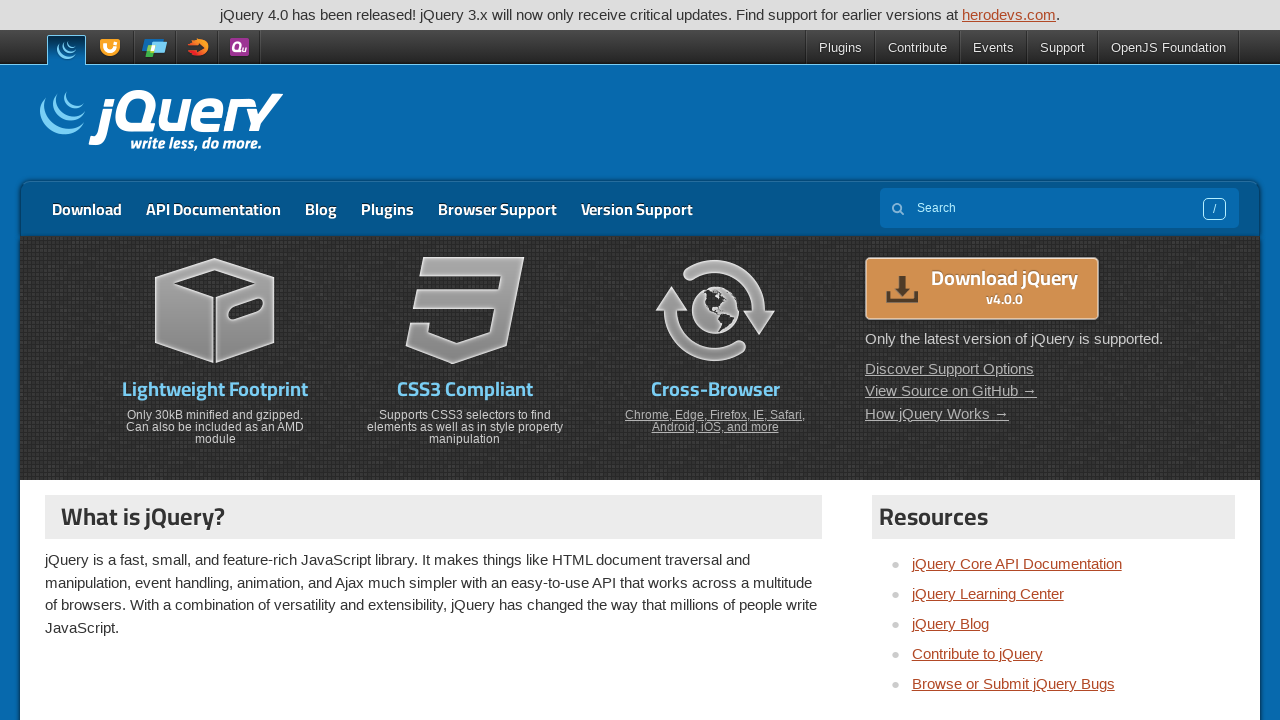

Clicked browser support link to navigate at (498, 209) on a[href='https://jquery.com/browser-support/']
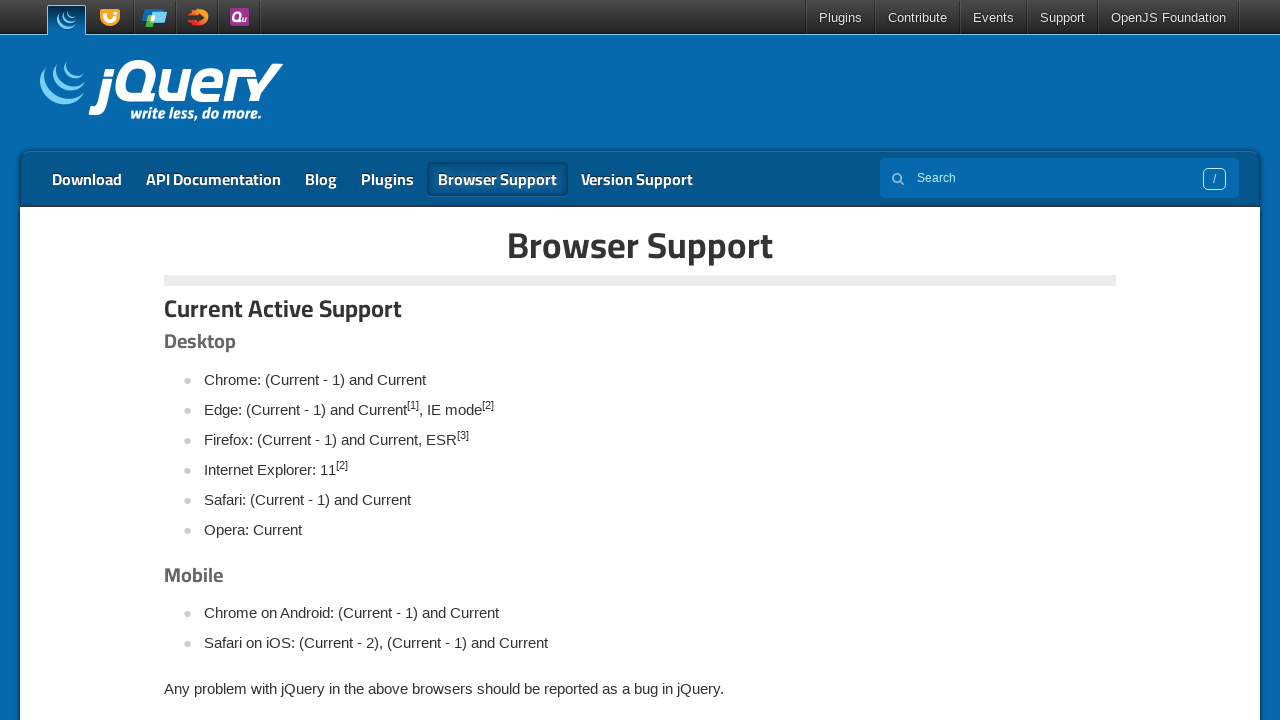

Browser support page loaded successfully
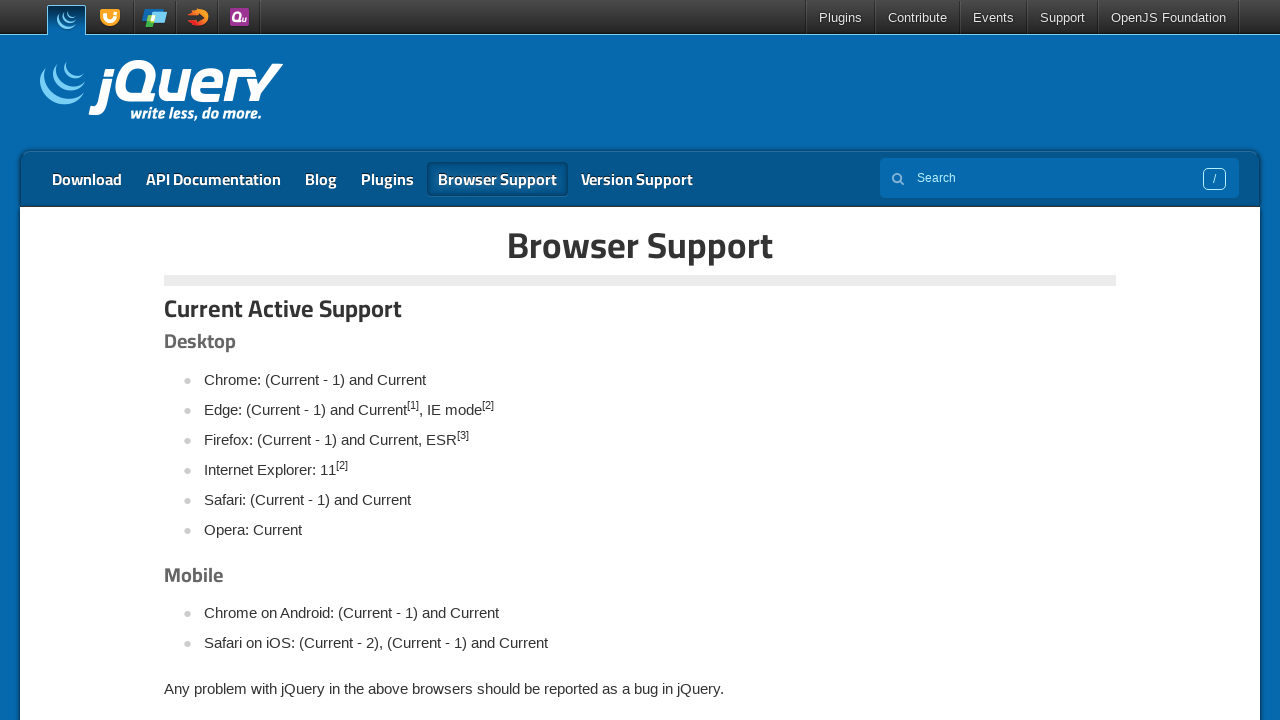

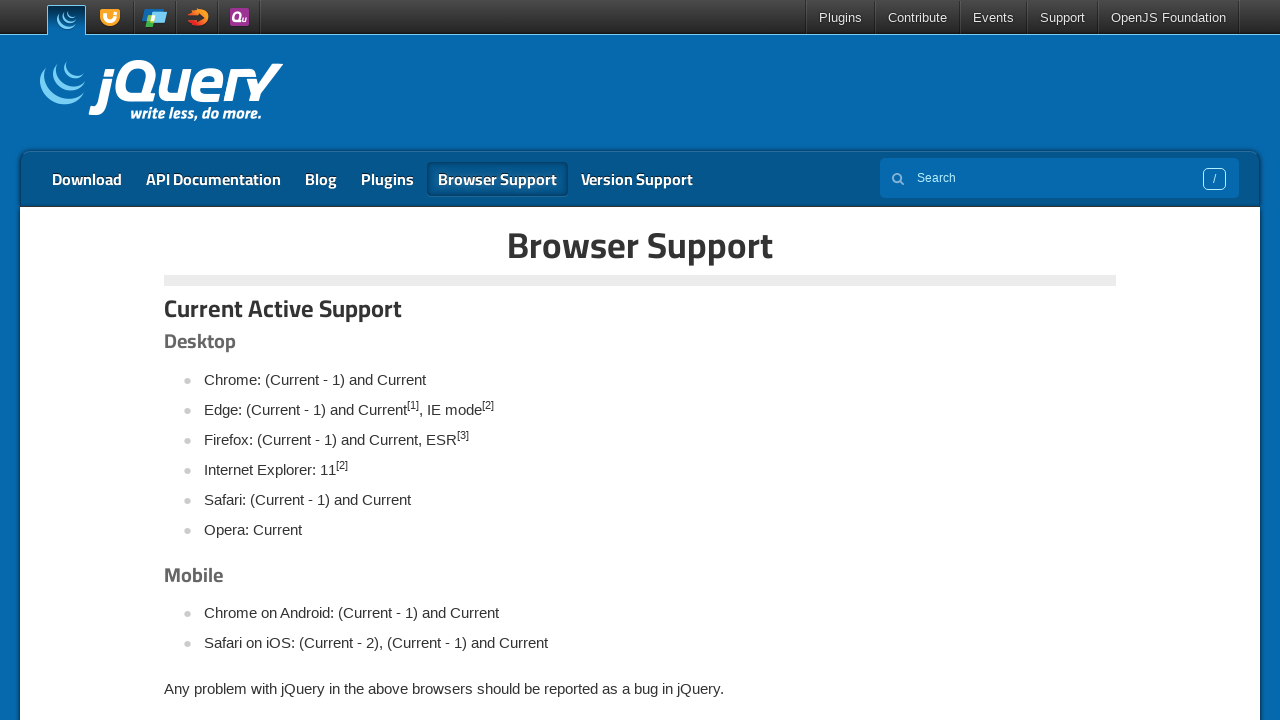